Enters username and clicks login button

Starting URL: https://kite.zerodha.com/

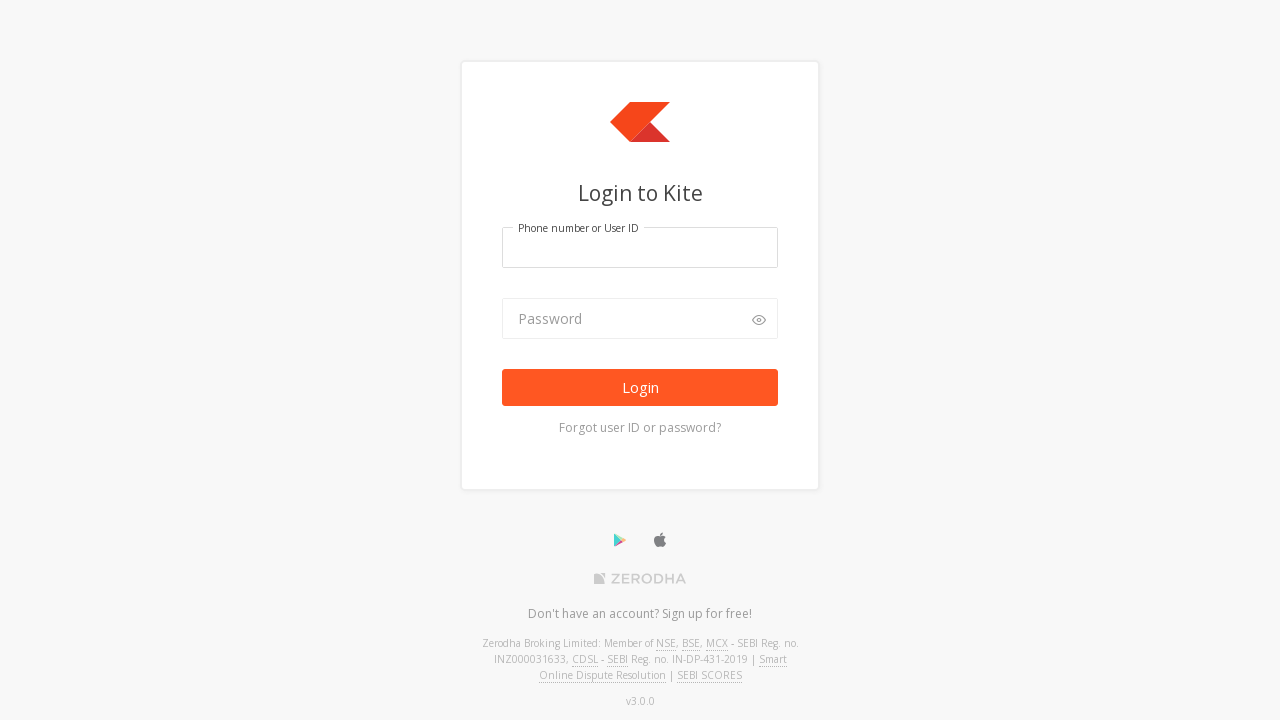

Entered username 'testuser123' in userid field on input#userid
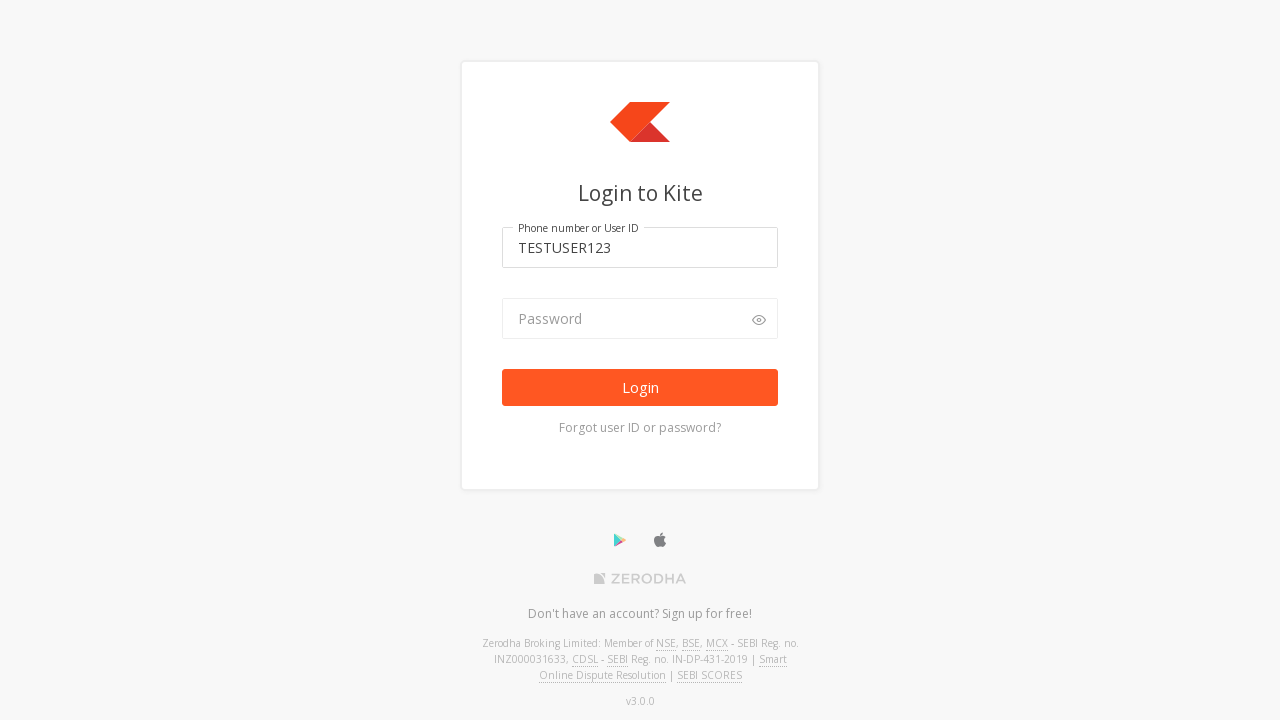

Clicked login button at (640, 388) on button[type='submit']
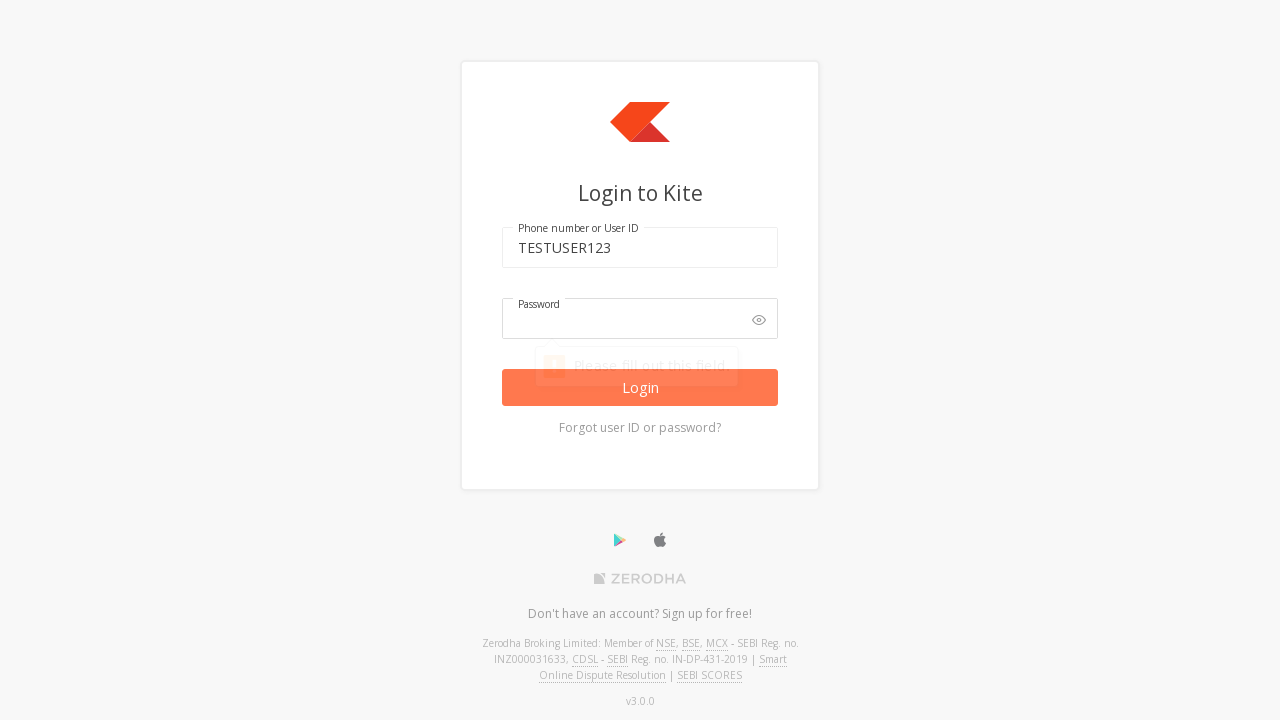

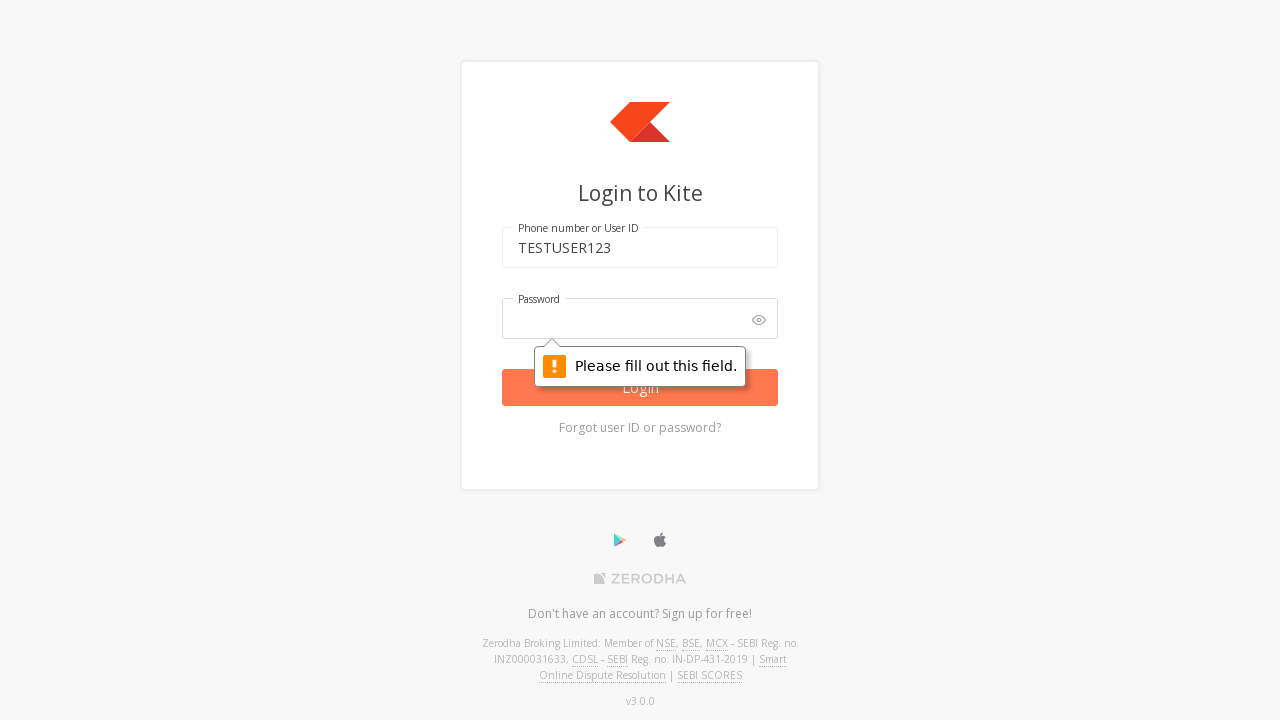